Clicks on the Book Store card on the demoqa homepage and verifies navigation to the books section

Starting URL: https://demoqa.com

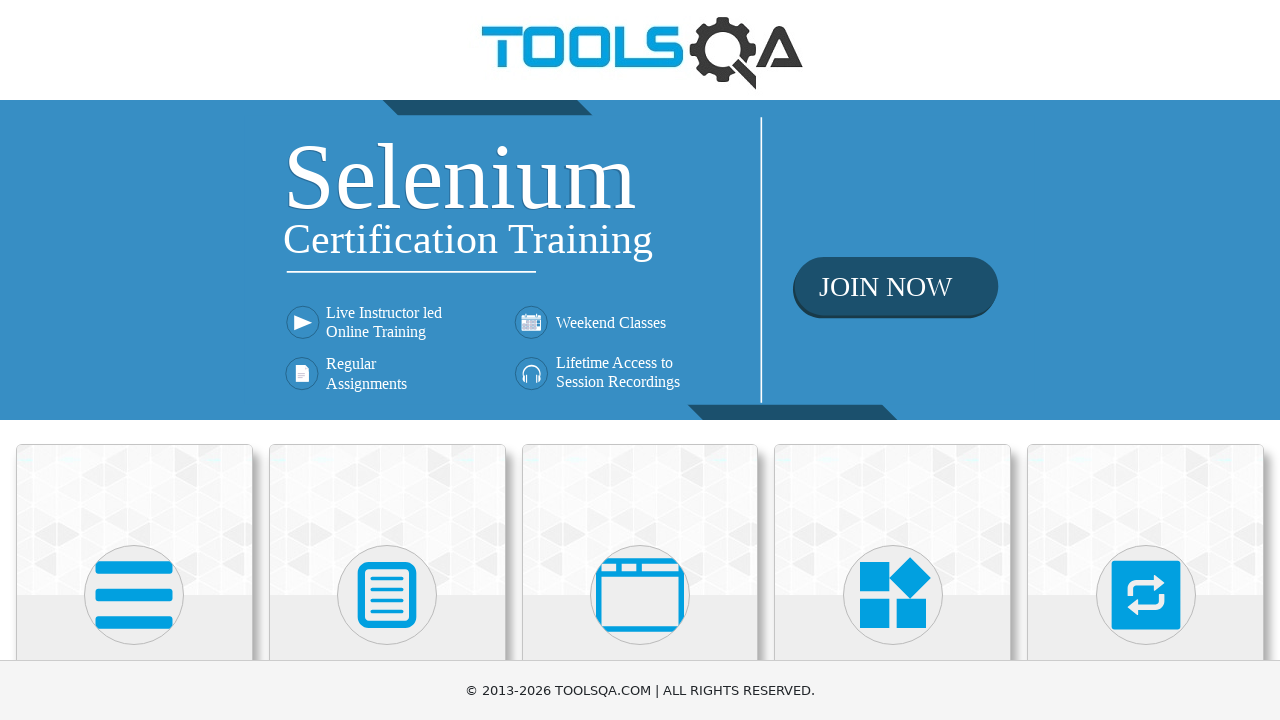

Clicked on Book Store Application card on demoqa homepage at (134, 420) on div.card:has-text('Book Store Application')
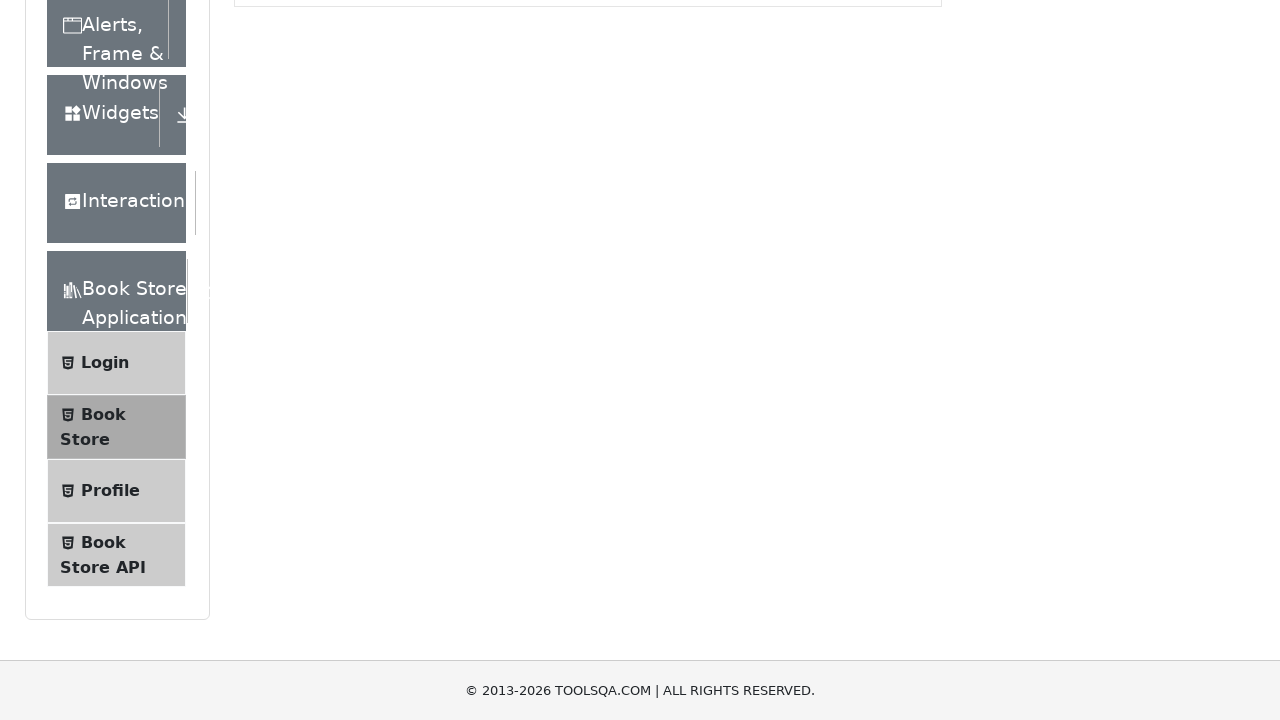

Verified navigation to books section - URL updated to contain '/books'
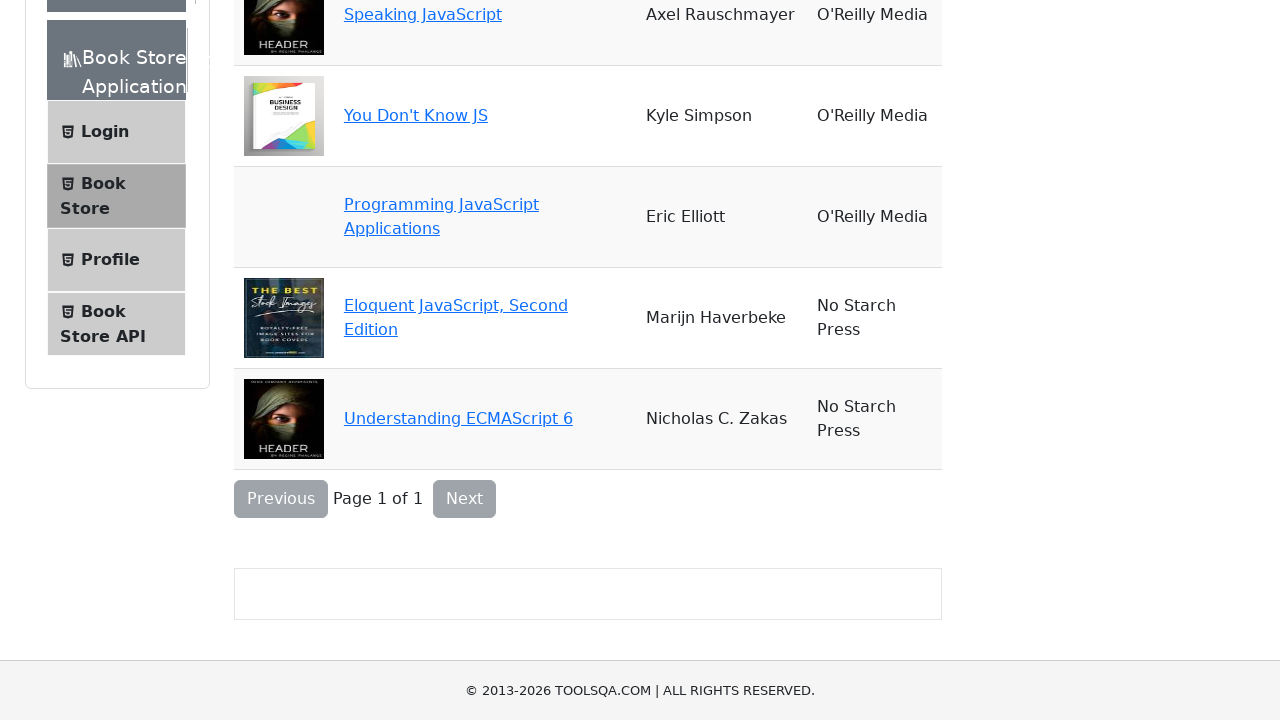

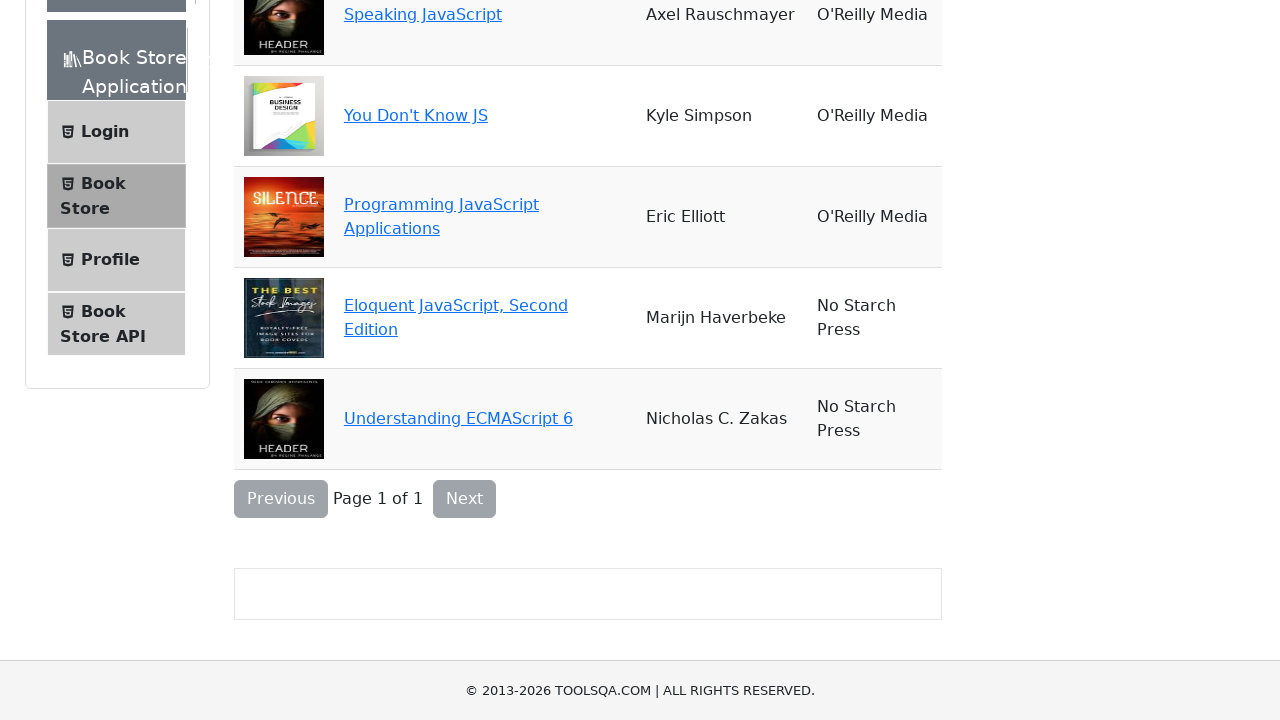